Tests drag and drop functionality by dragging an element from one location to another within an iframe

Starting URL: https://jqueryui.com/droppable/

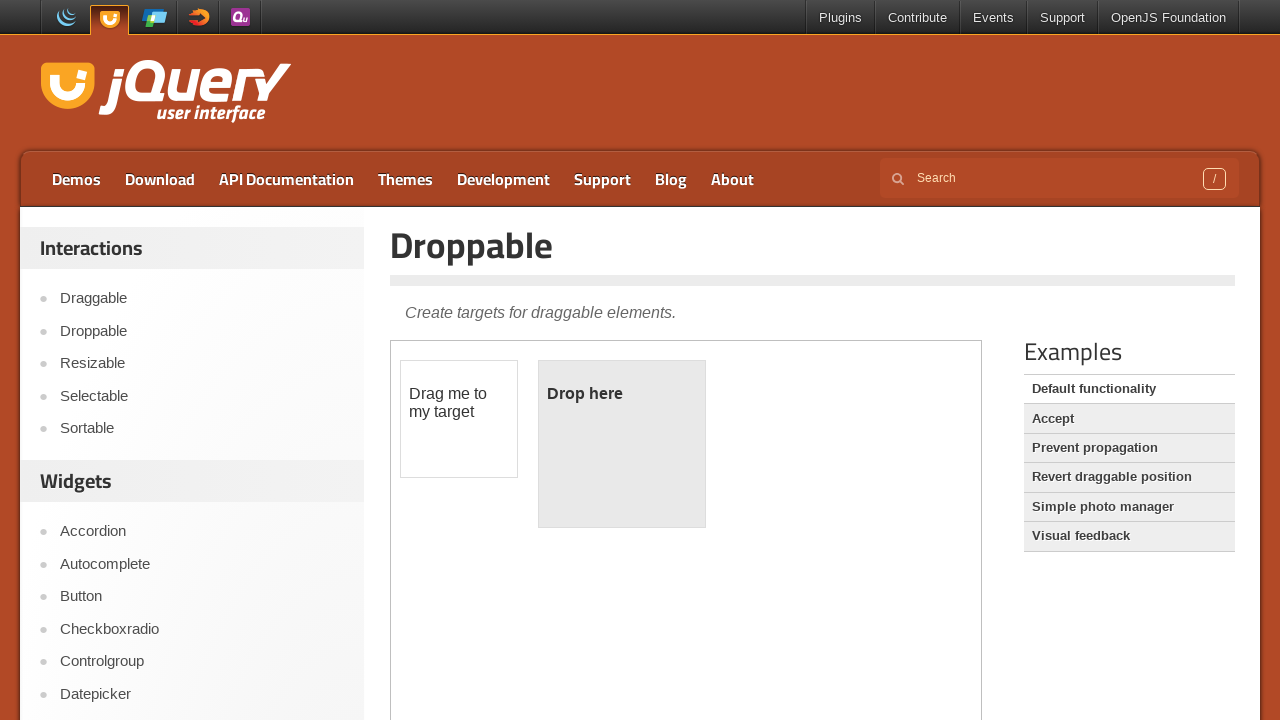

Located the iframe containing drag and drop demo
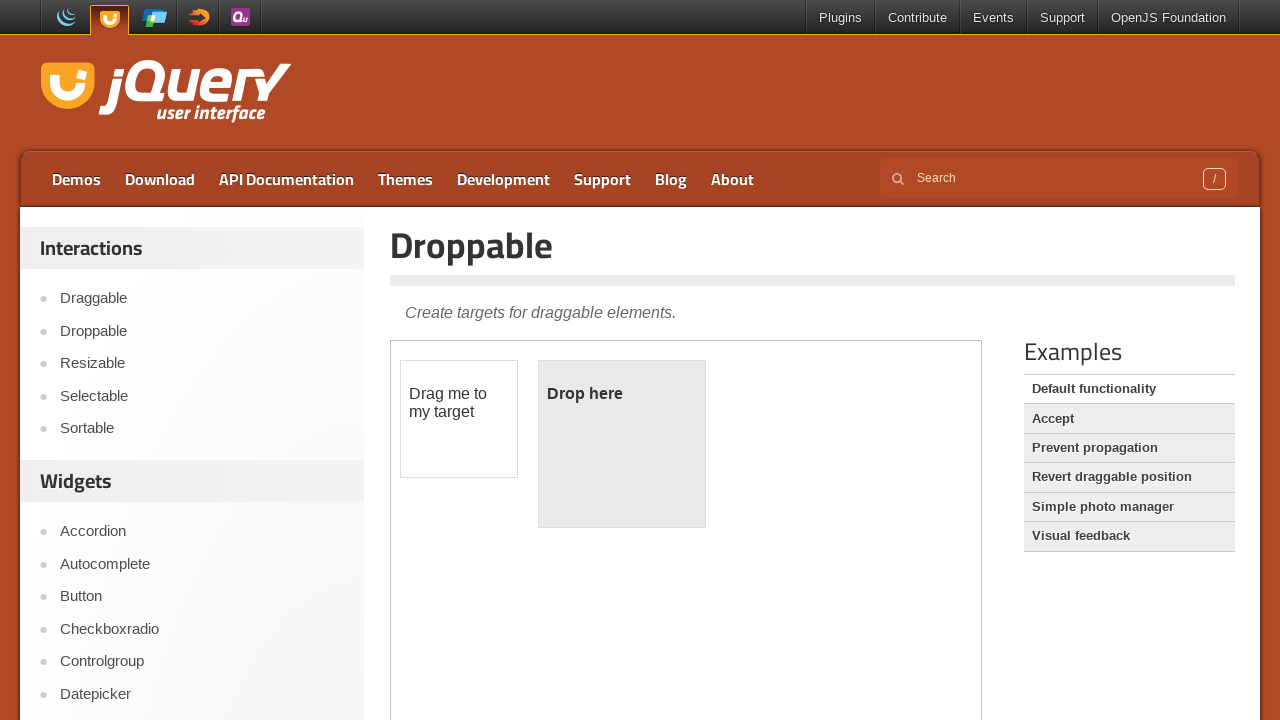

Located the draggable element with id 'draggable'
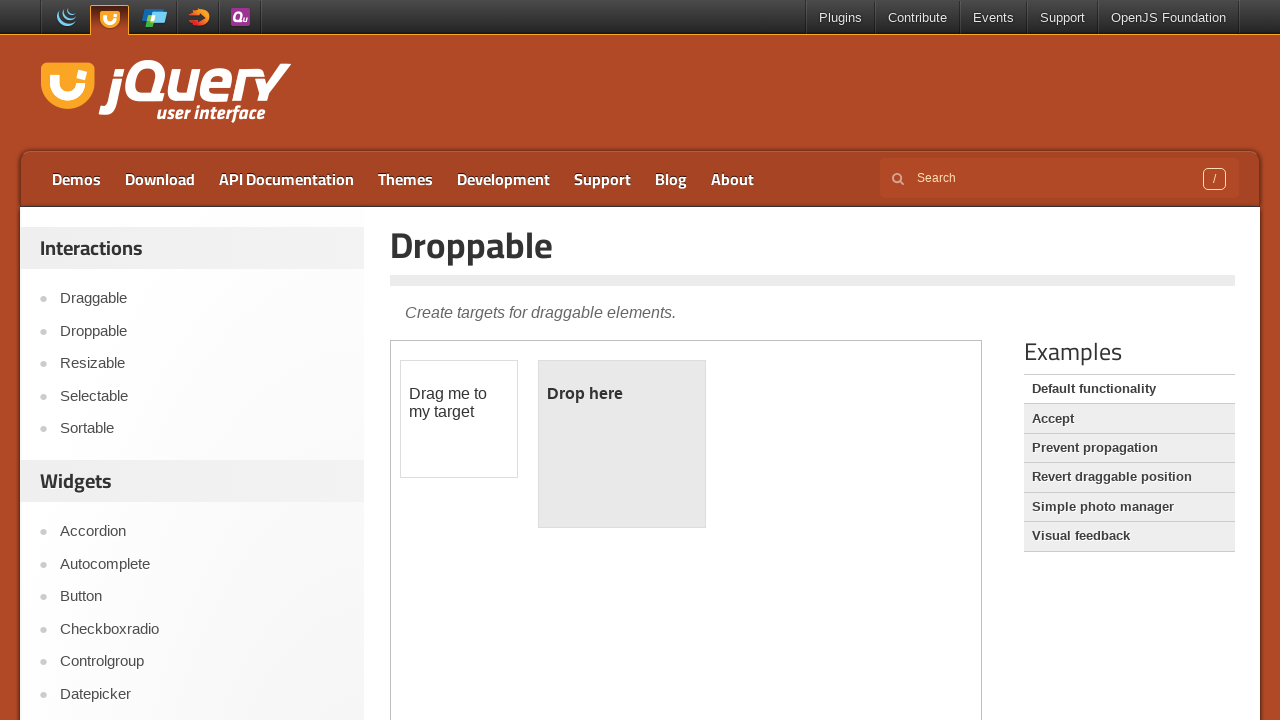

Located the droppable target element with id 'droppable'
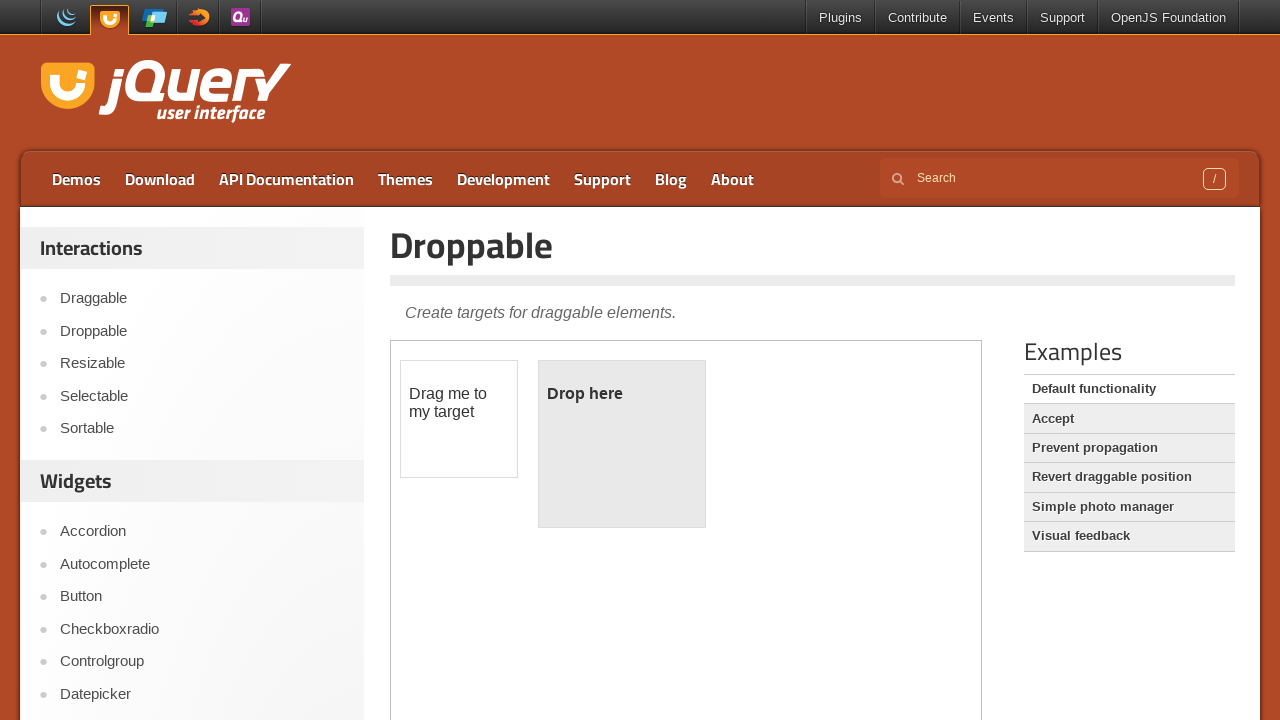

Dragged draggable element to droppable target at (622, 444)
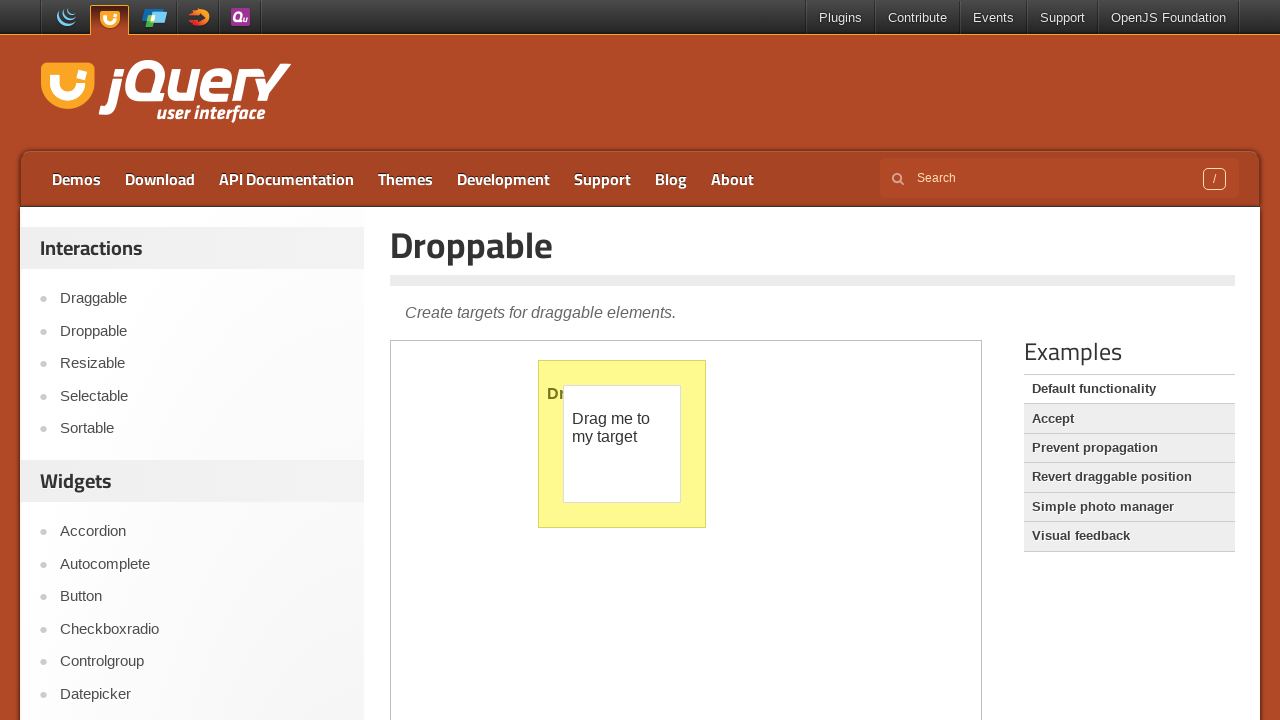

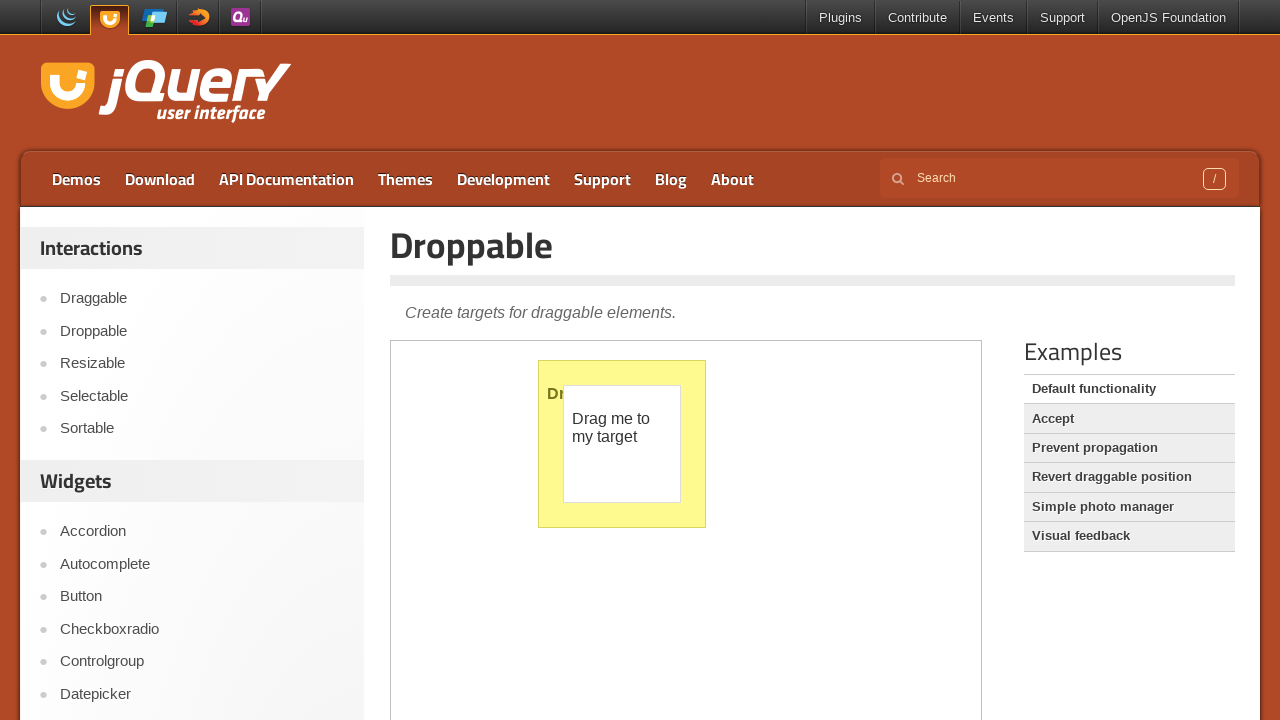